Tests the Contact Us form by filling in email, name, and message fields, then submitting the form.

Starting URL: https://www.demoblaze.com/

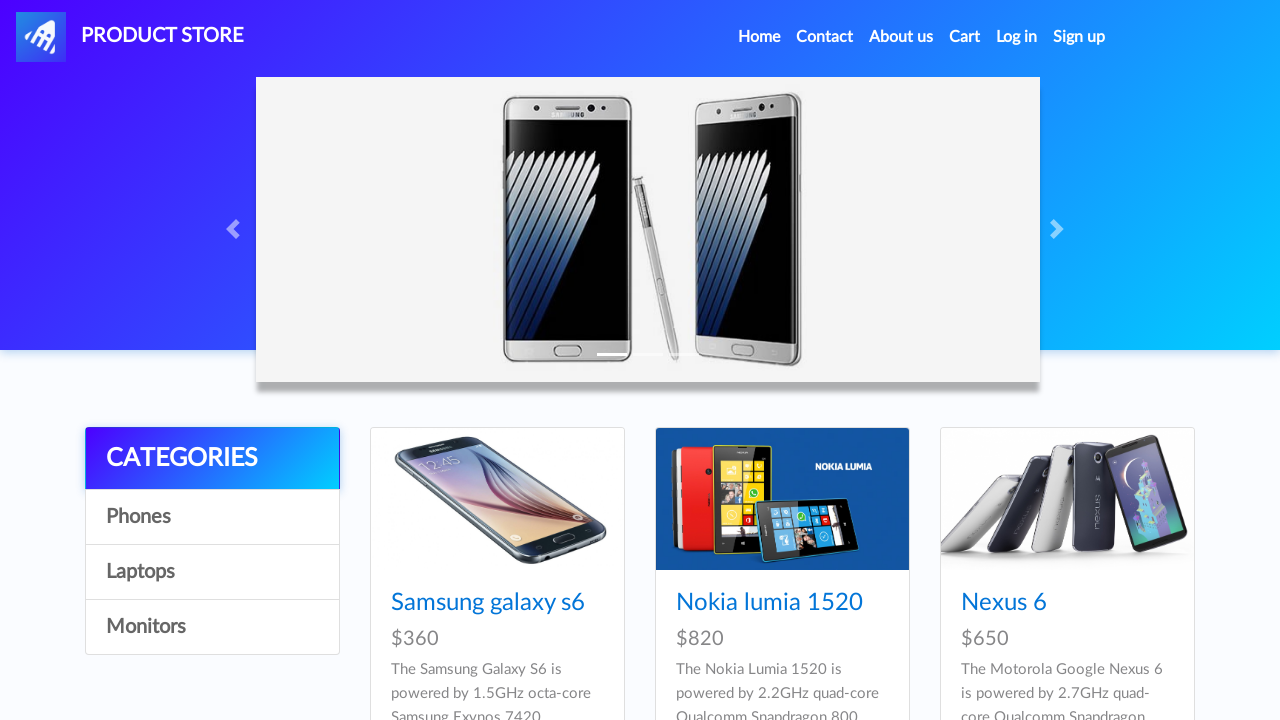

Clicked Contact menu item at (825, 37) on xpath=//a[contains(text(),'Contact')]
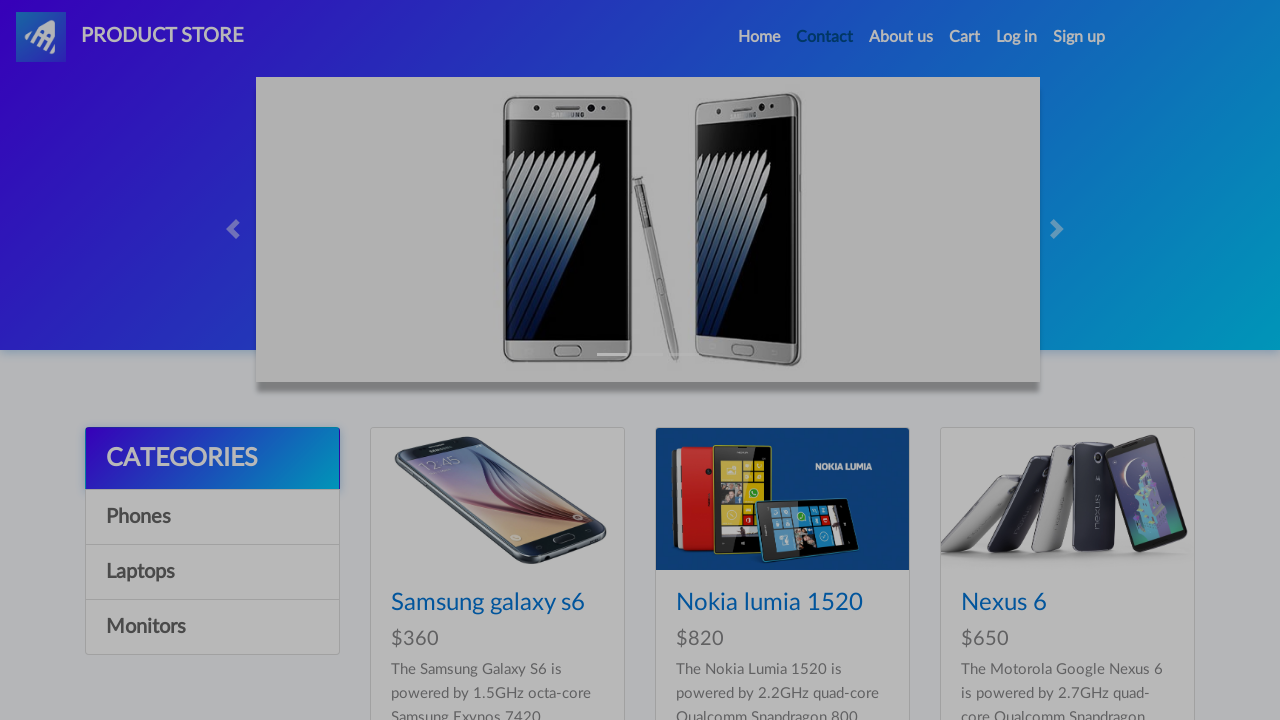

Waited 1000ms for Contact form to load
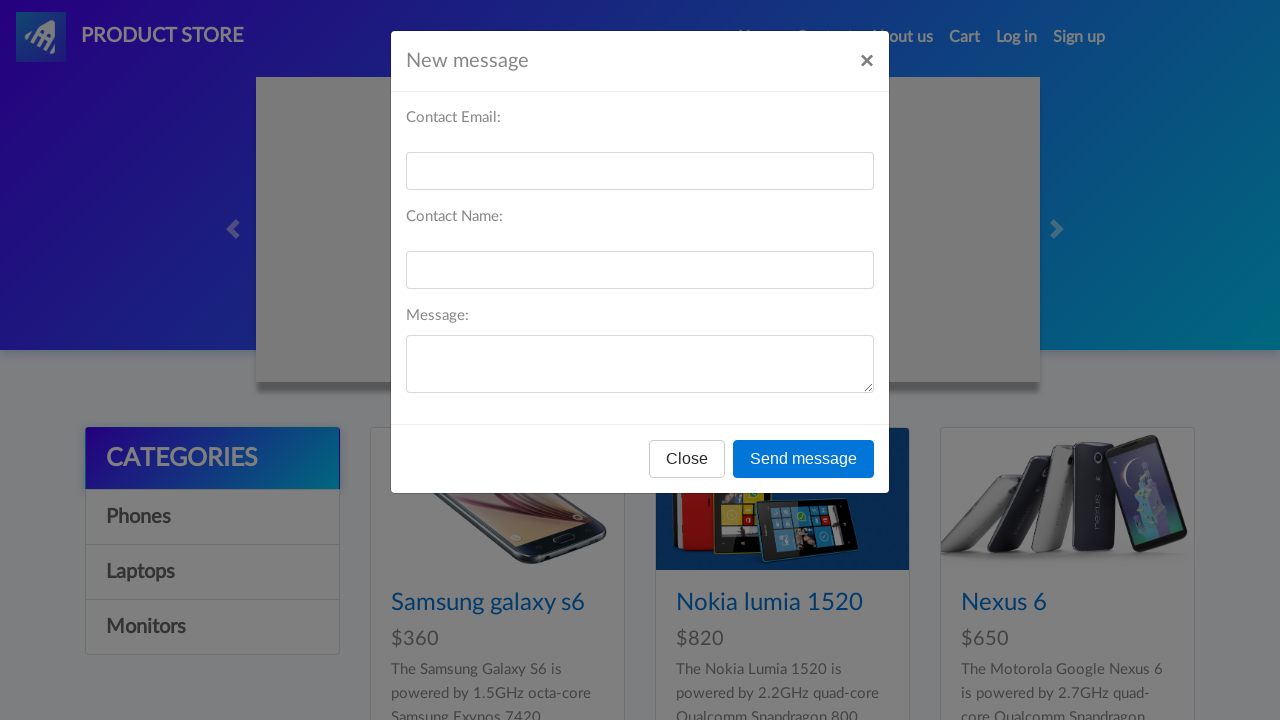

Filled email field with 'sarah.jones@example.com' on #recipient-email
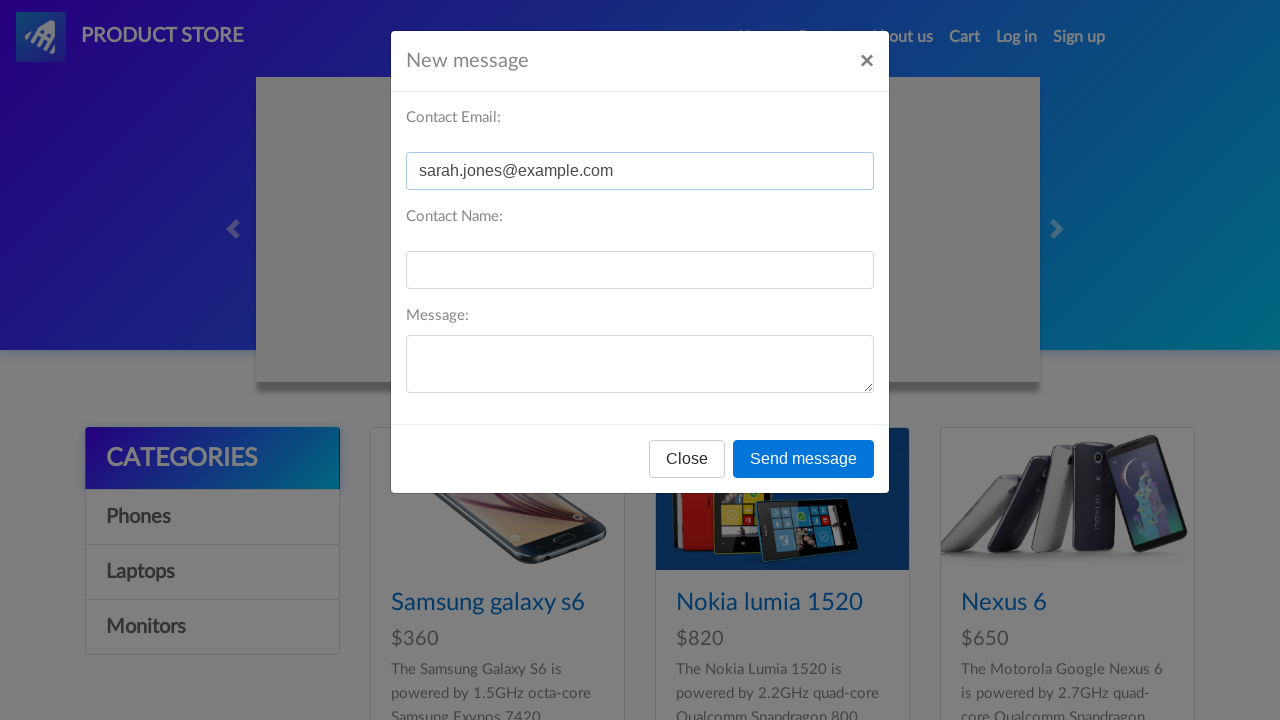

Filled name field with 'Sarah Jones' on #recipient-name
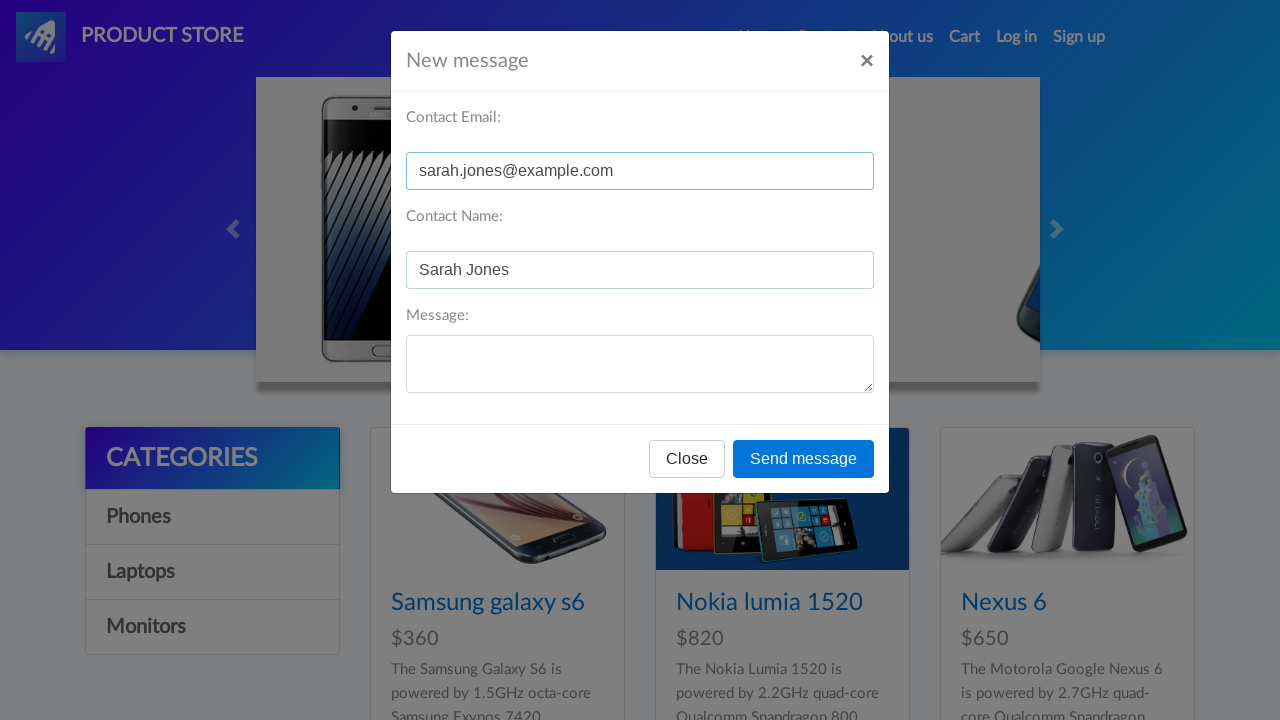

Filled message field with bulk order inquiry on #message-text
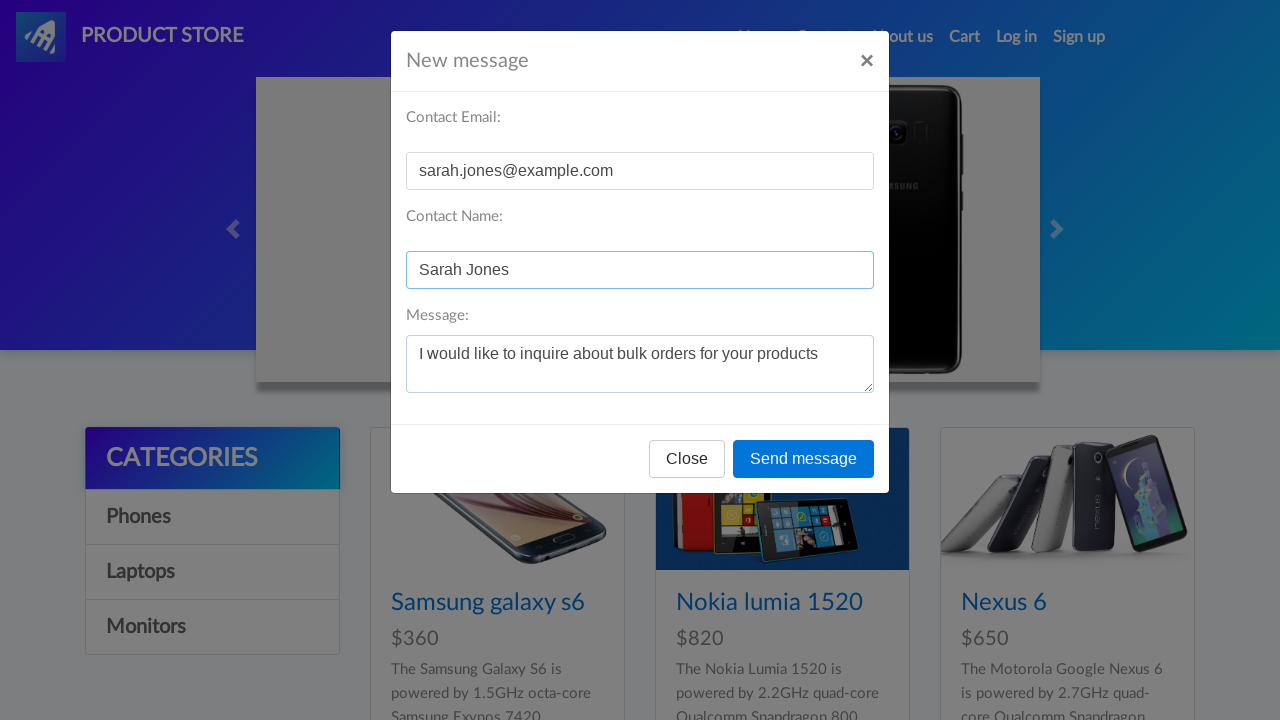

Clicked Send message button at (804, 459) on xpath=//button[contains(text(),'Send message')]
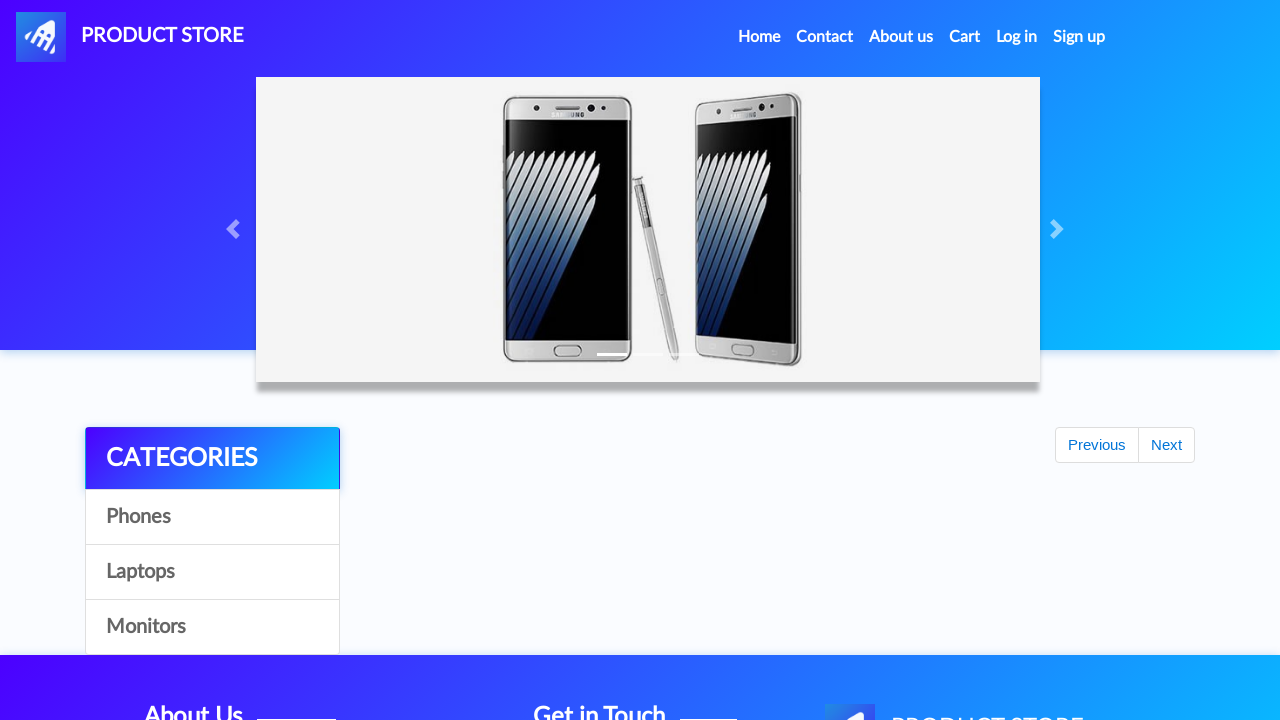

Set up dialog handler to accept alerts
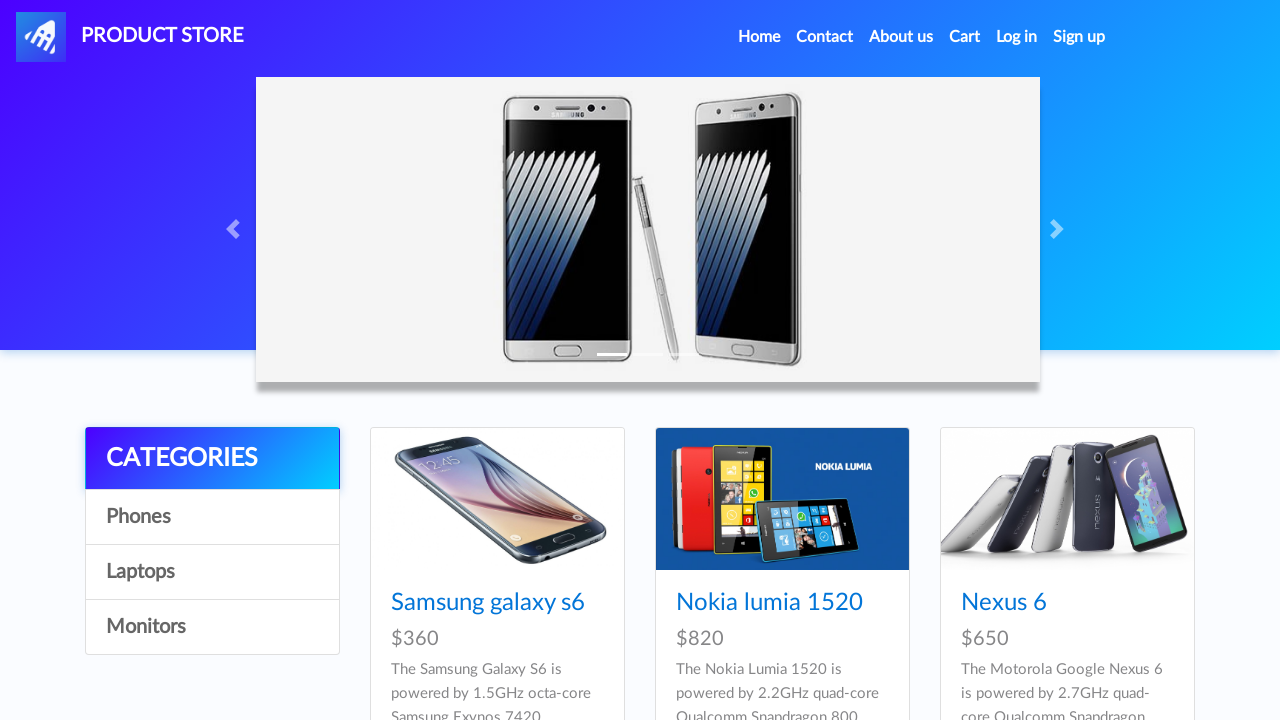

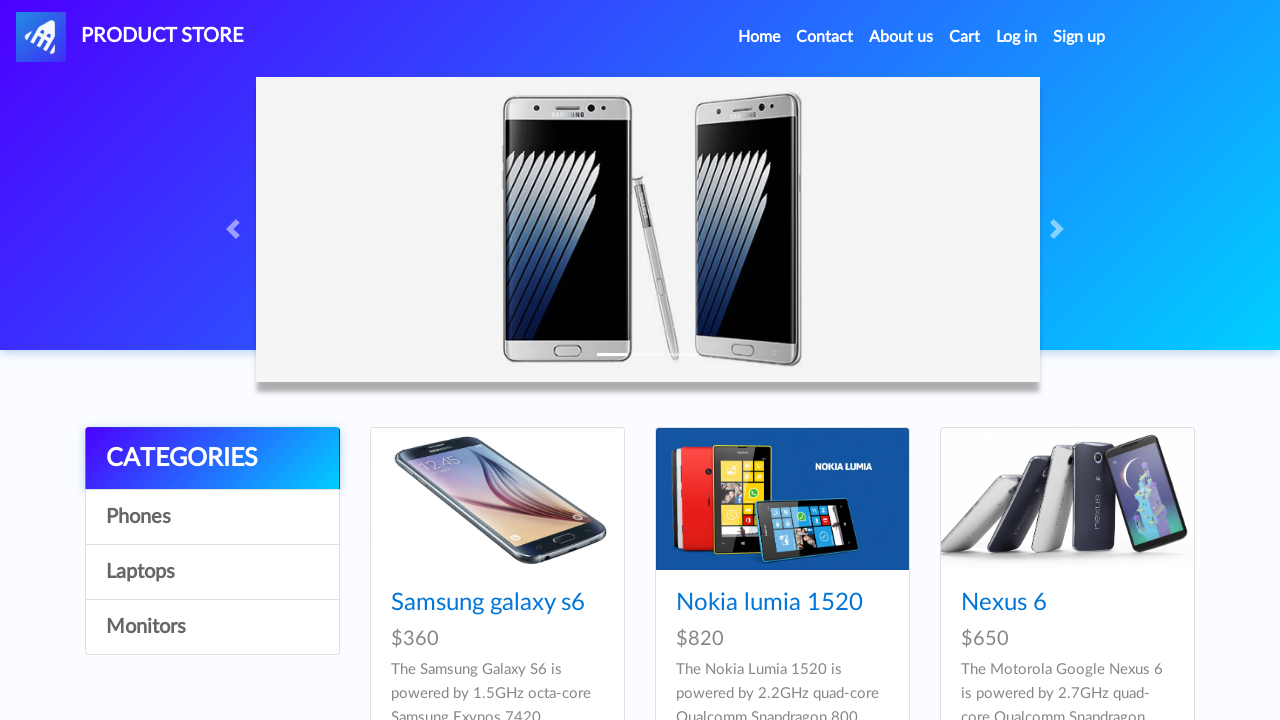